Tests various alert interactions including accepting simple alerts, dismissing confirmation dialogs, and entering text in prompt alerts

Starting URL: https://demoqa.com/alerts

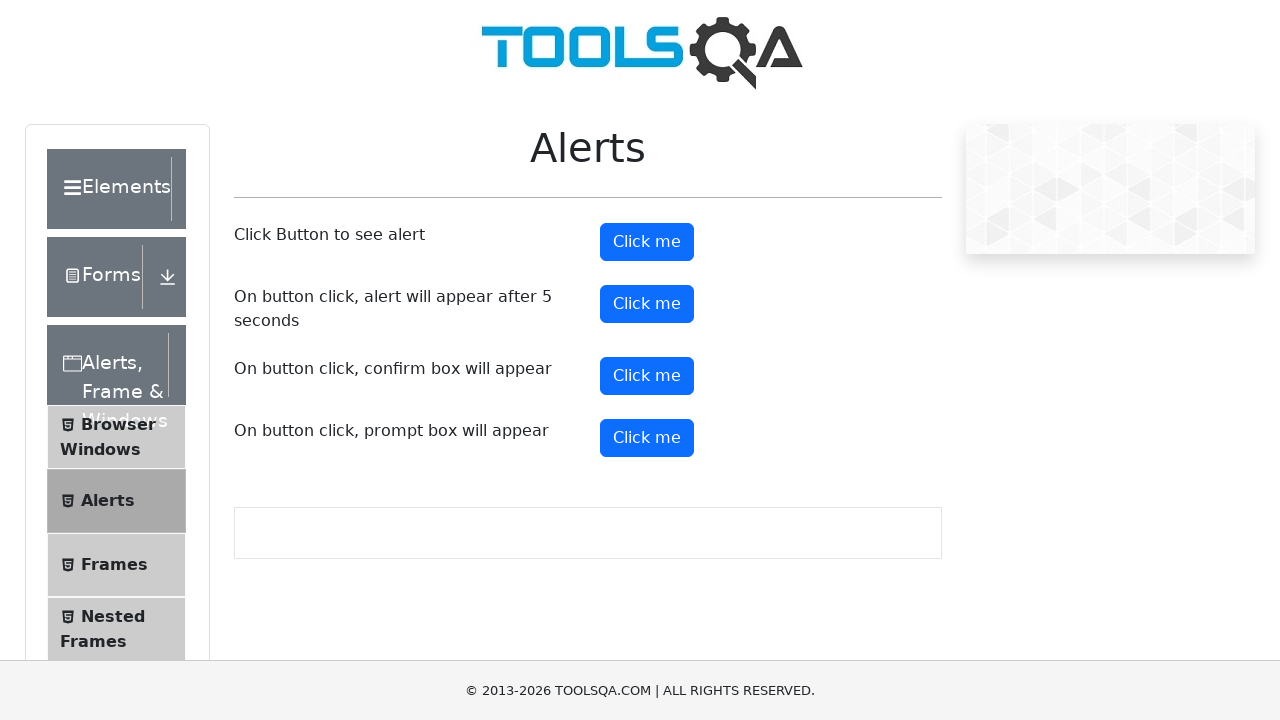

Clicked alert button to trigger simple alert at (647, 242) on xpath=//button[@id='alertButton']
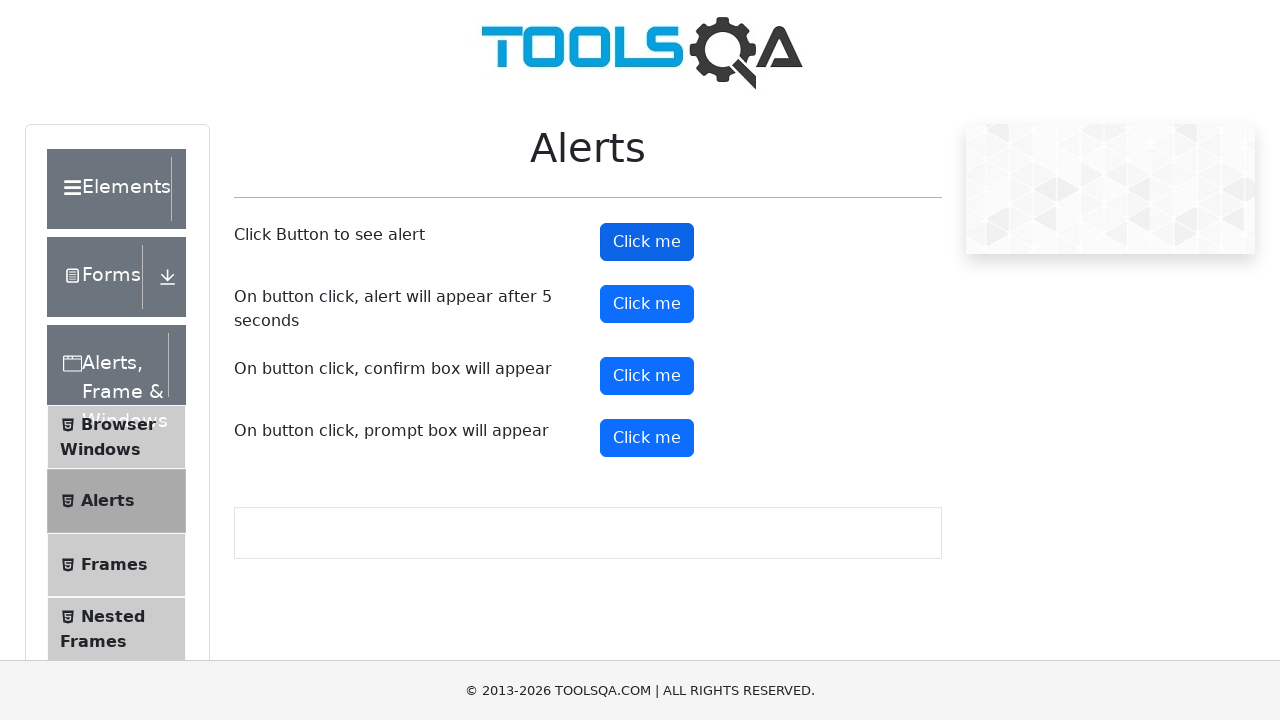

Set up dialog handler to accept alerts
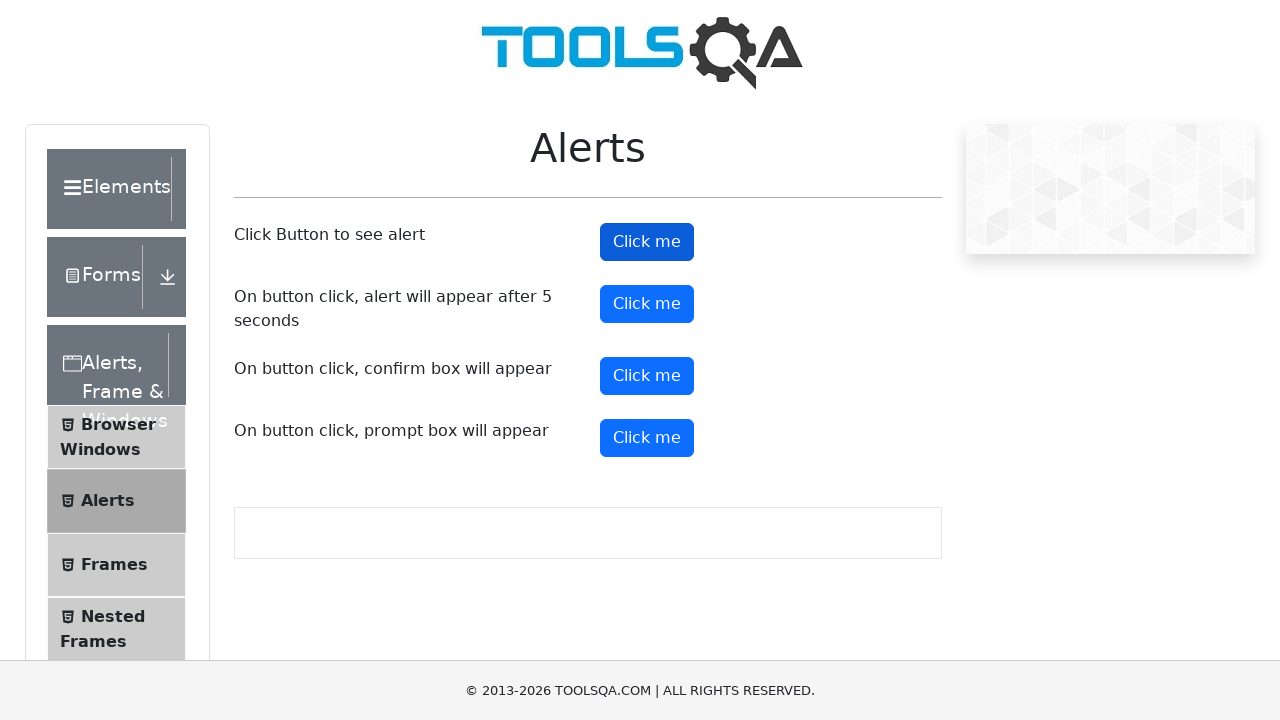

Waited 500ms for simple alert to be handled
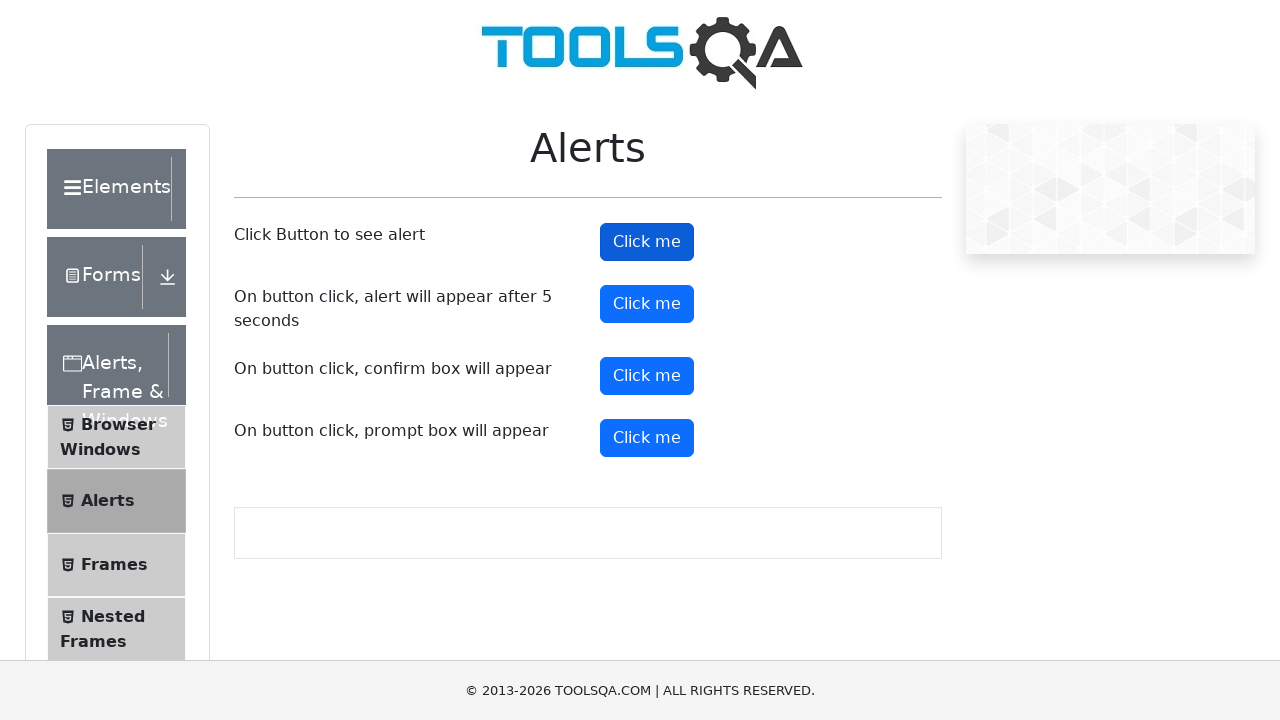

Clicked confirmation button to trigger confirmation dialog at (647, 376) on #confirmButton
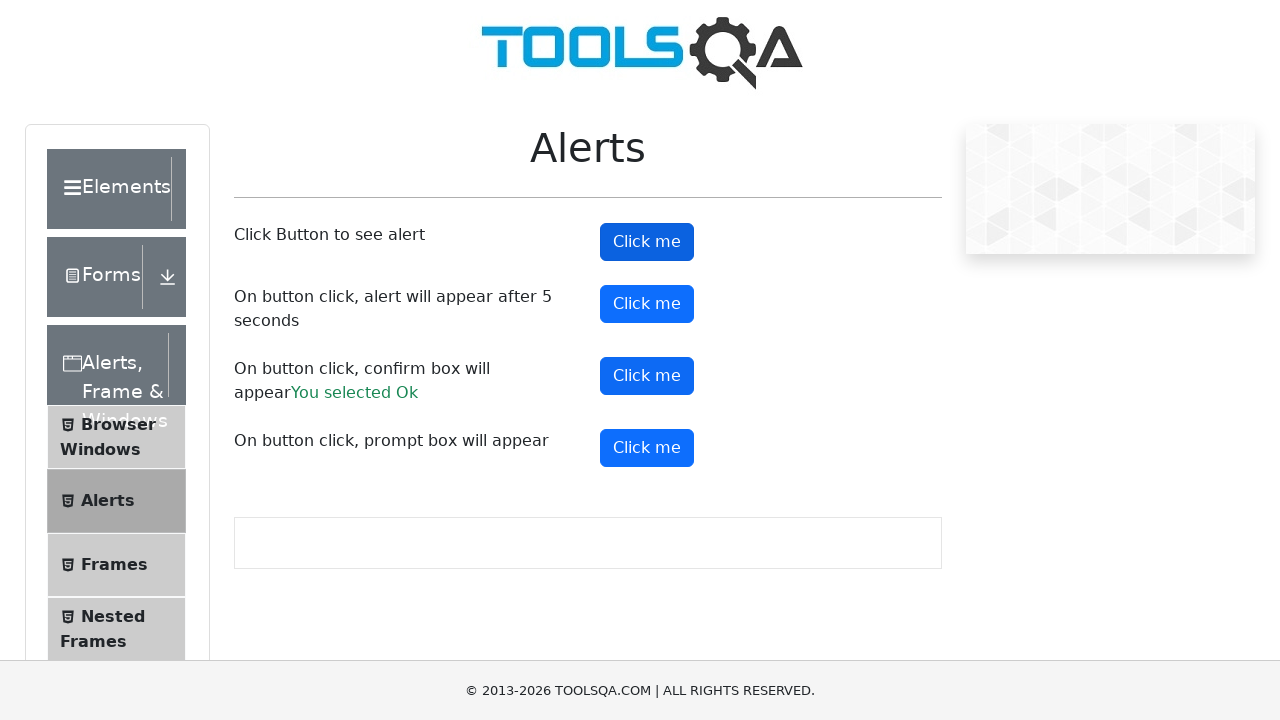

Set up dialog handler to dismiss confirmation dialog
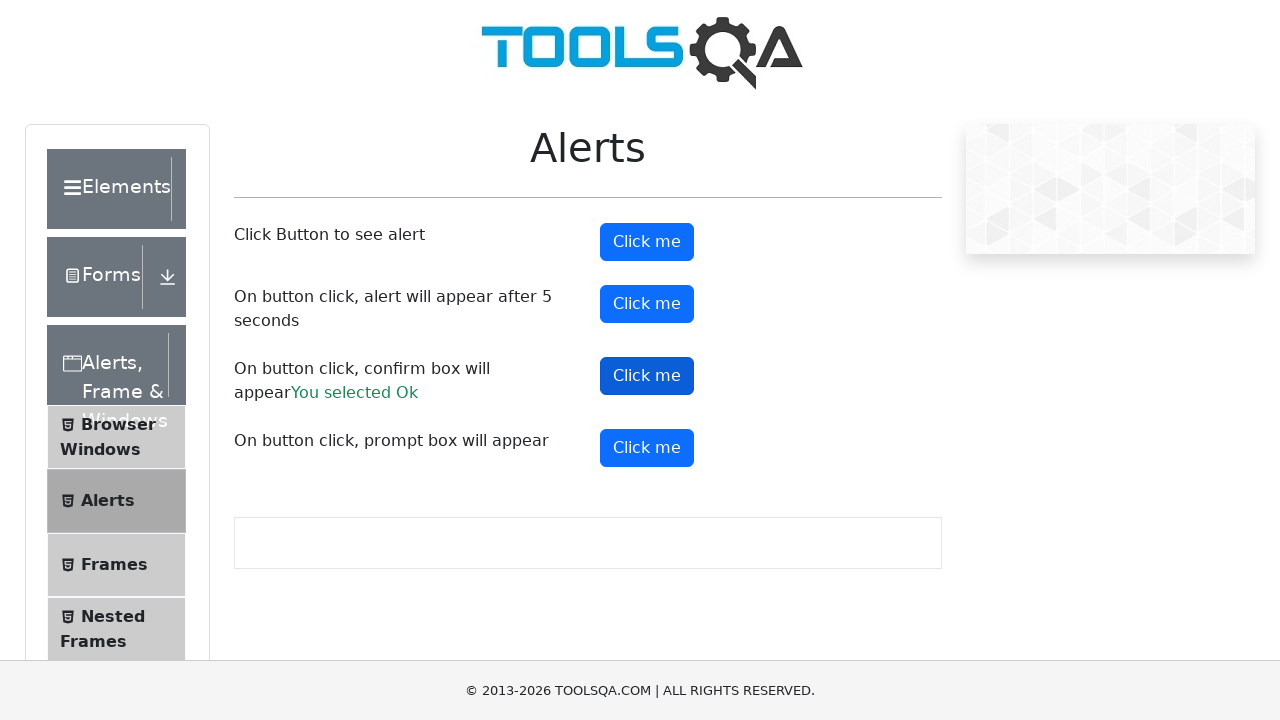

Waited 500ms for confirmation dialog to be handled
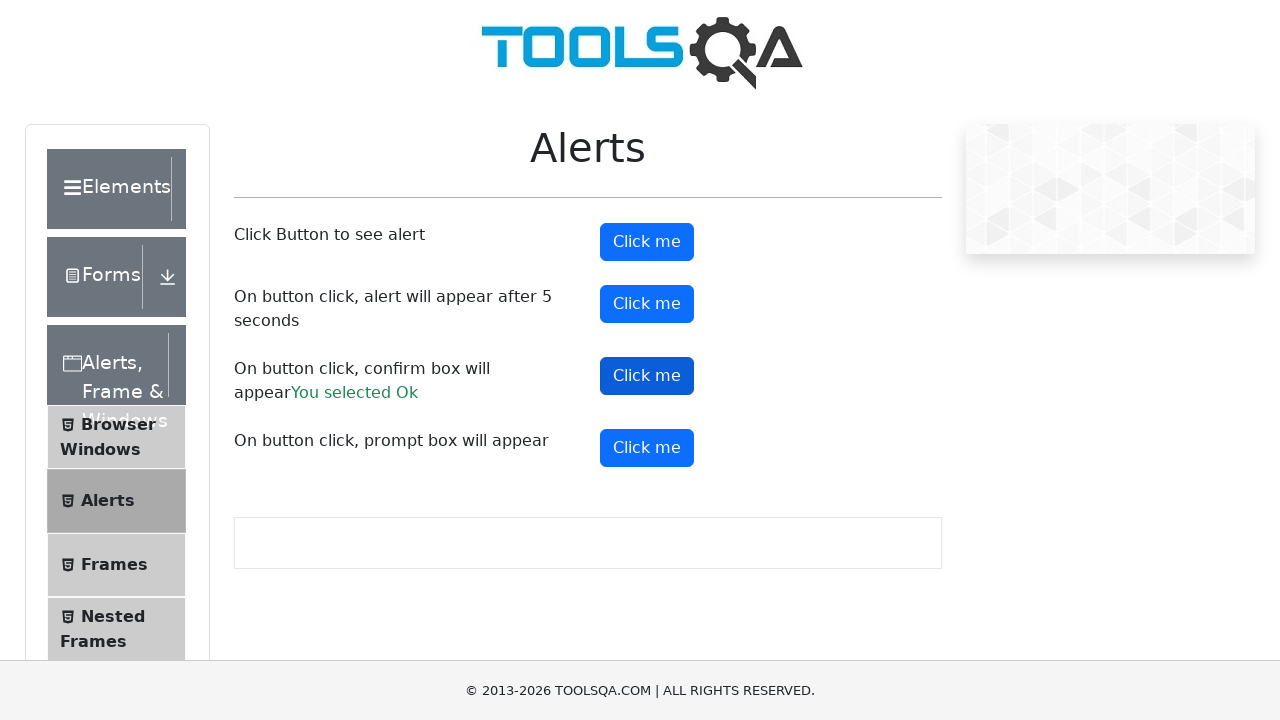

Clicked prompt button to trigger prompt dialog at (647, 448) on #promtButton
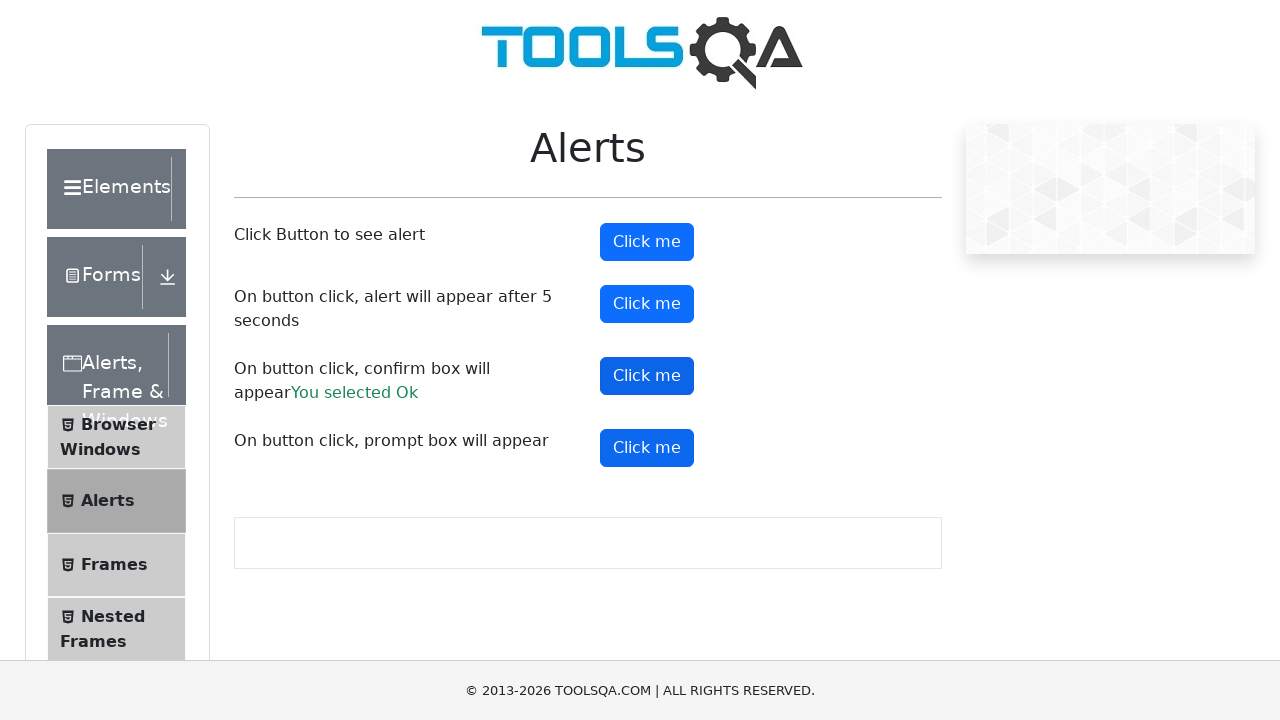

Set up dialog handler to accept prompt with text 'Hello World'
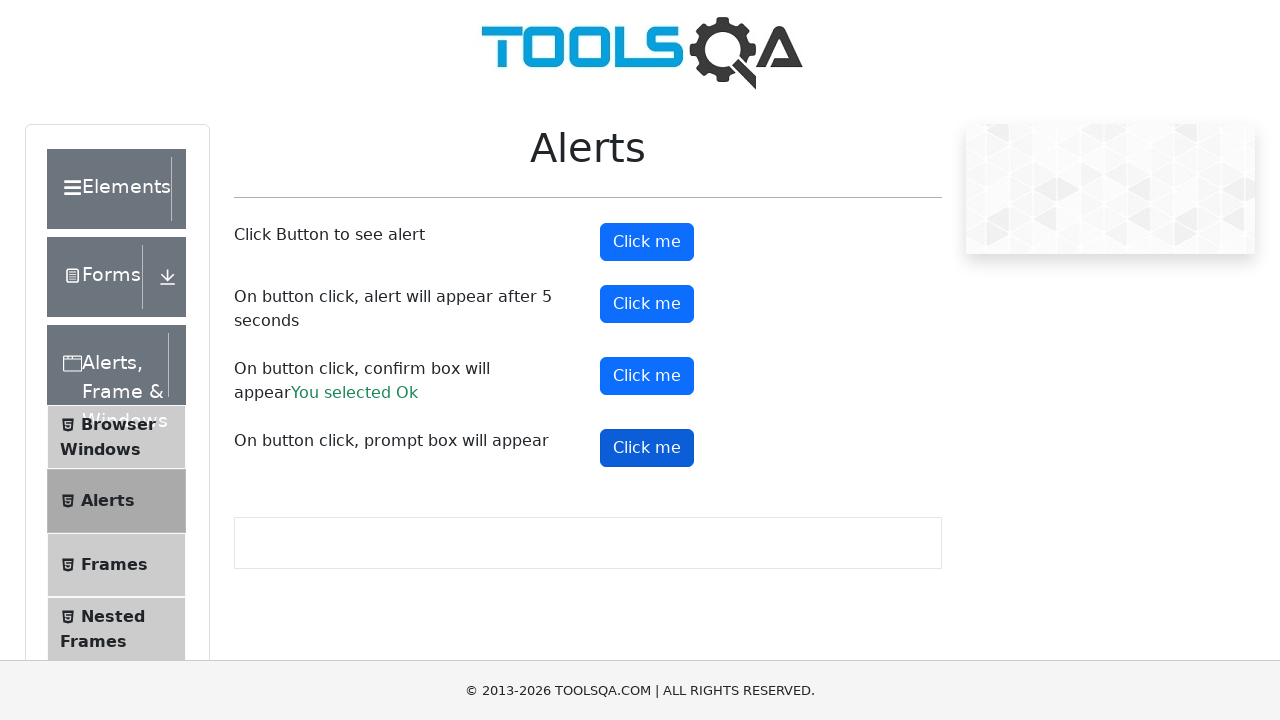

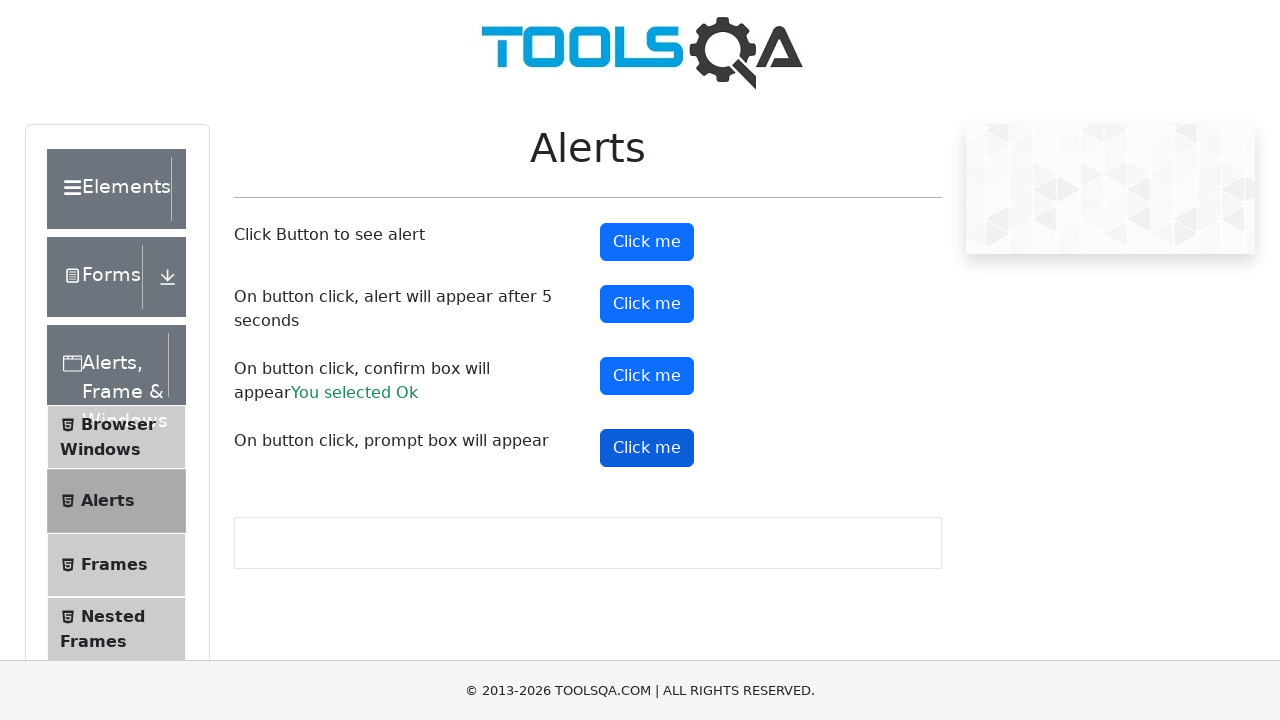